Tests that clicking on the vegetable/fruit name column header sorts the table in ascending order by verifying the displayed order matches a sorted list

Starting URL: https://rahulshettyacademy.com/seleniumPractise/#/offers

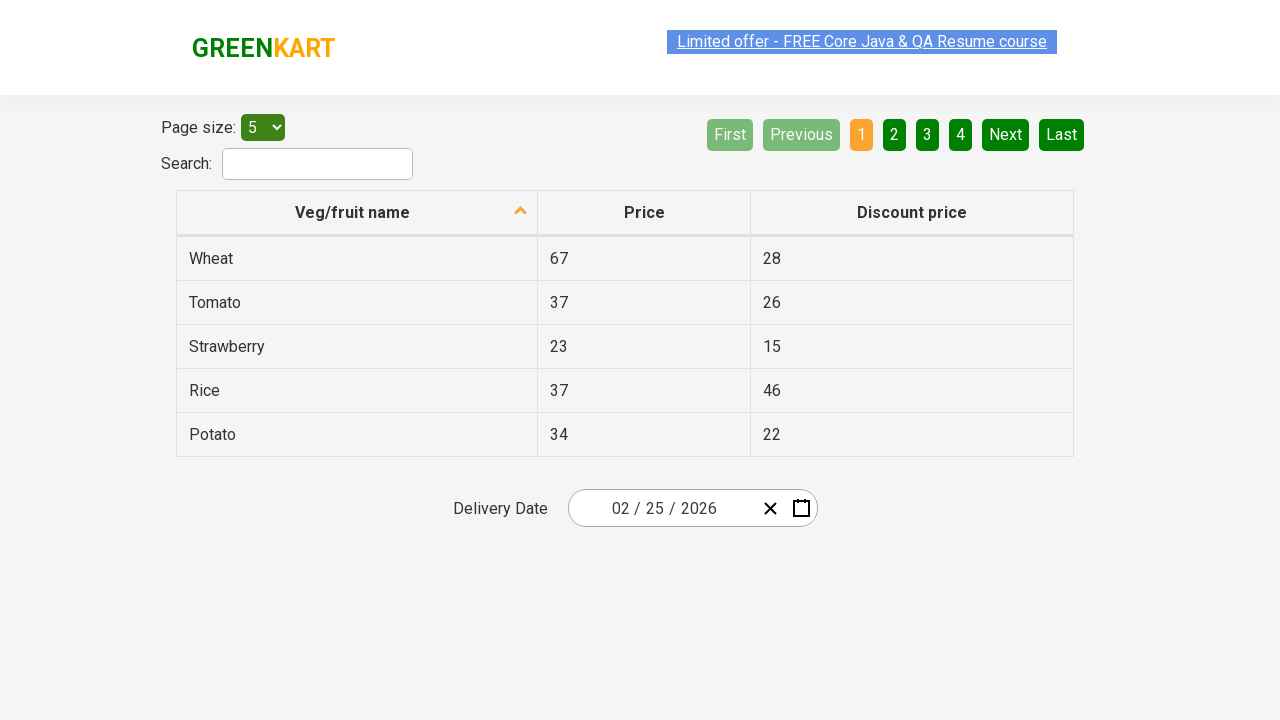

Clicked on 'Veg/fruit name' column header to sort table at (353, 212) on xpath=//span[text()='Veg/fruit name']
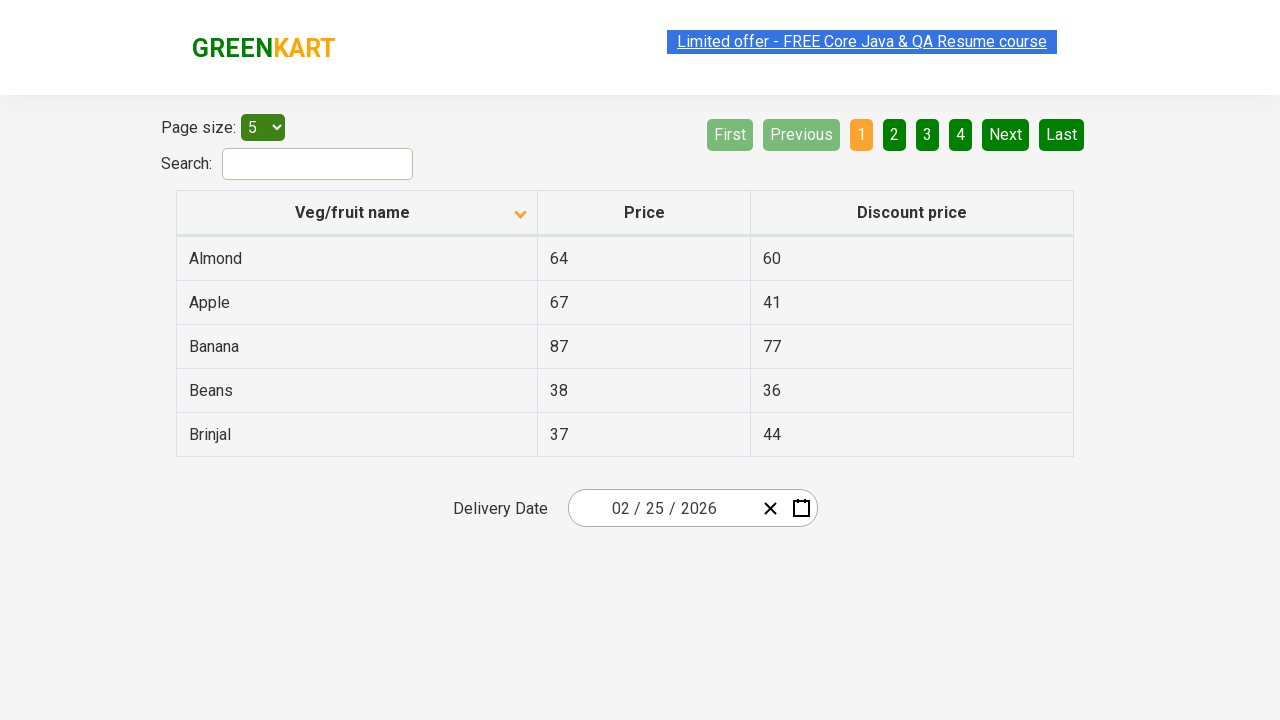

Waited 1 second for table to complete sorting
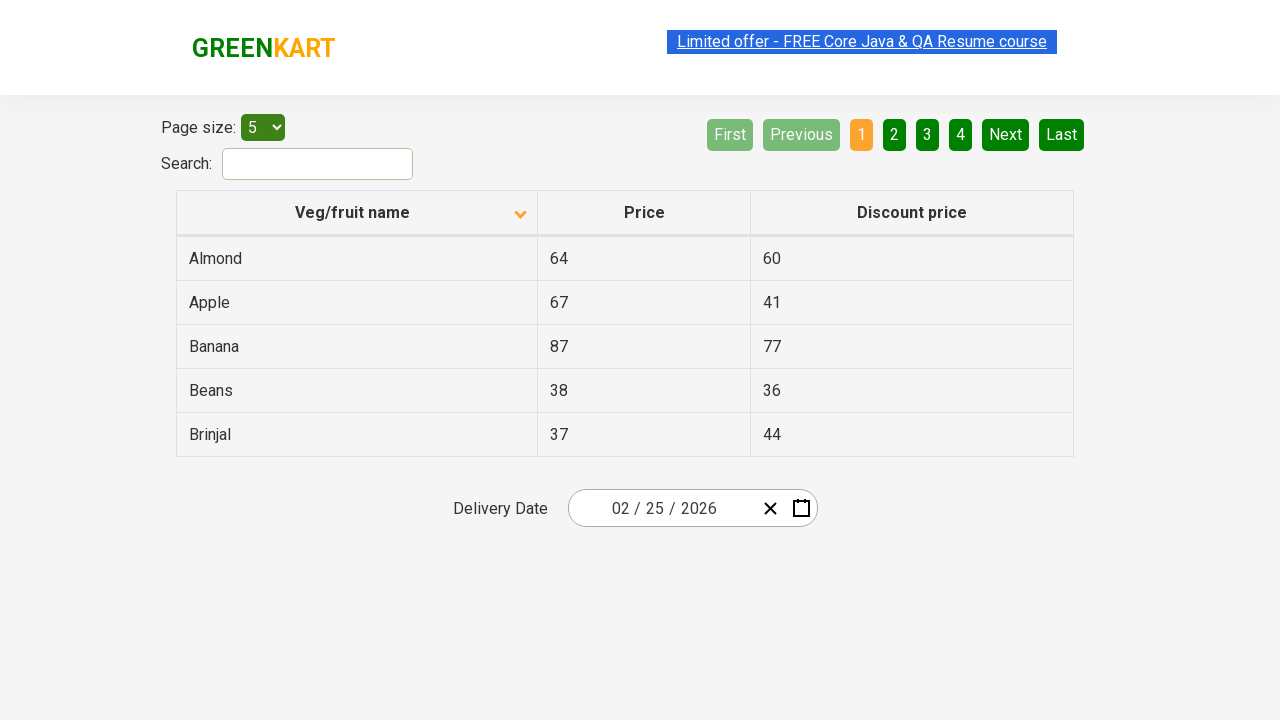

Located all vegetable/fruit names from first column
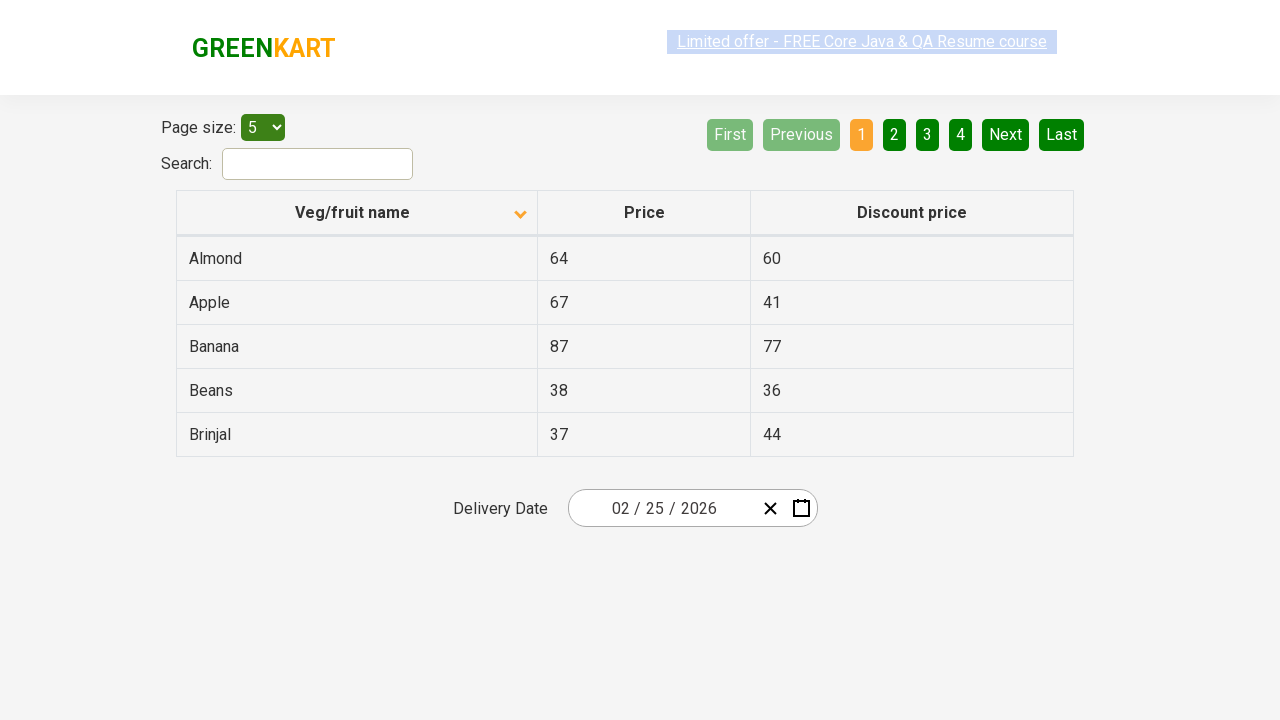

Extracted 5 vegetable names from table
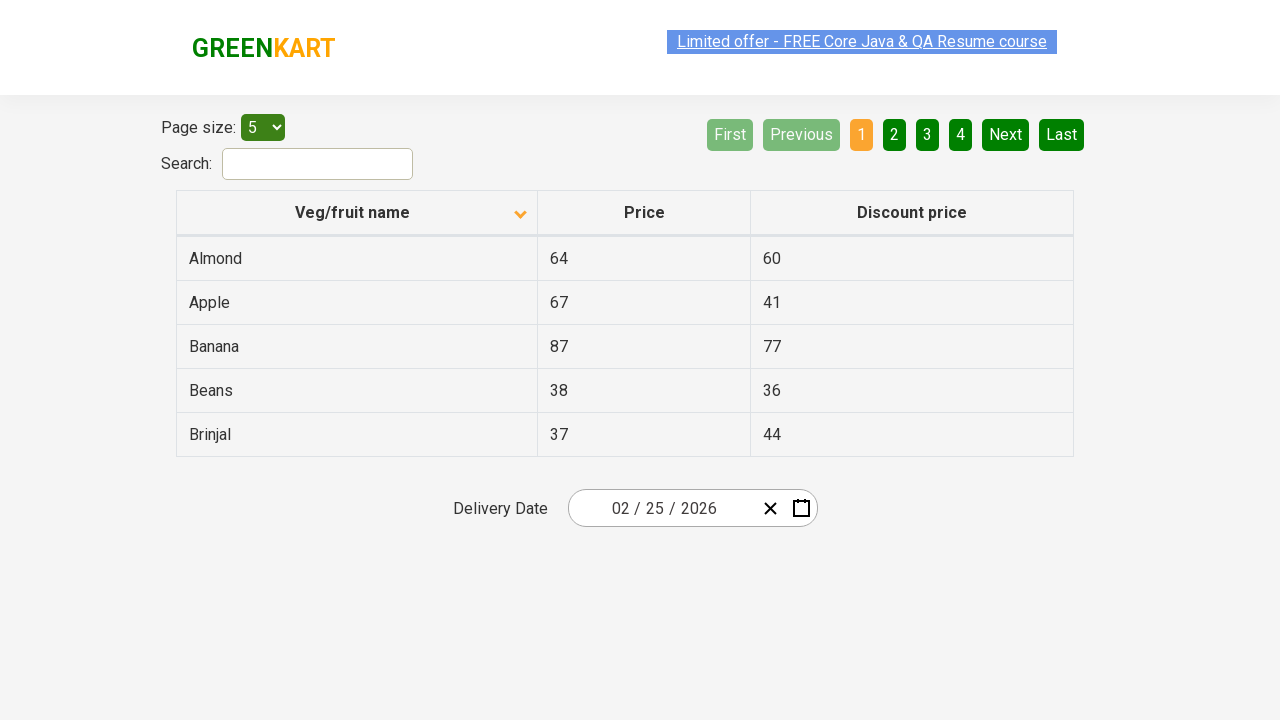

Created sorted copy of vegetable names for comparison
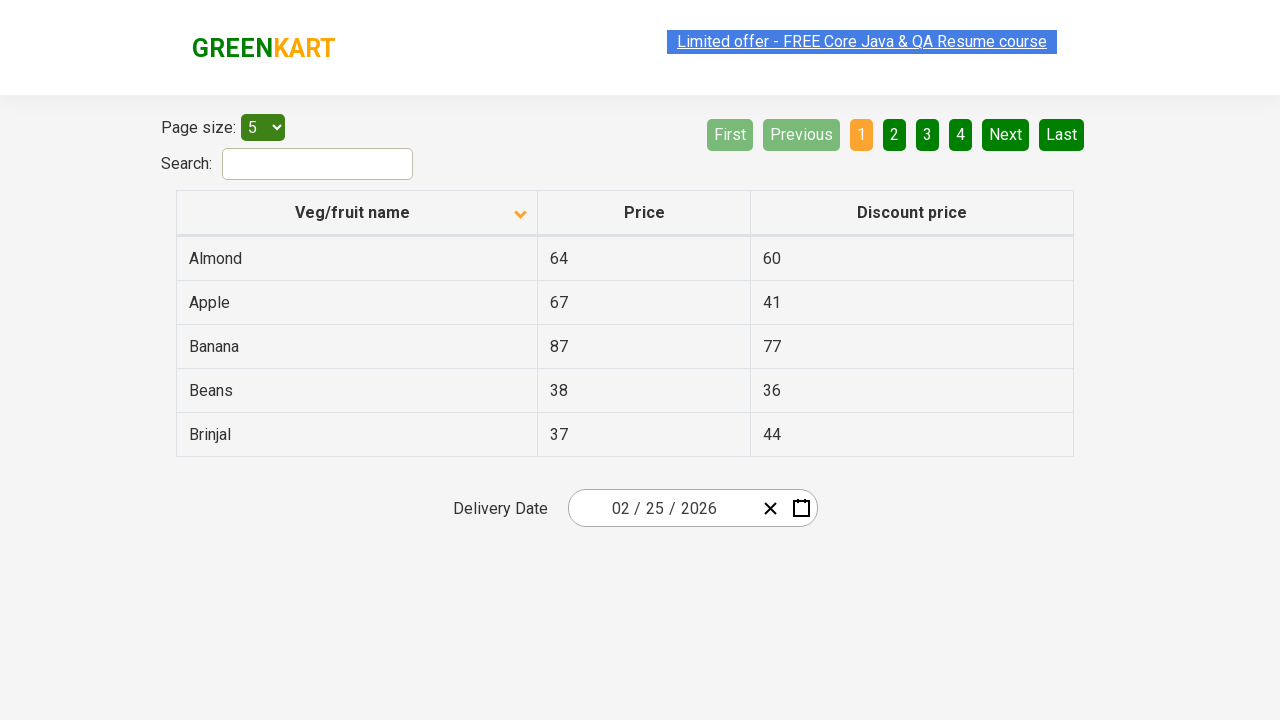

Verified that table is sorted in ascending order by vegetable/fruit name
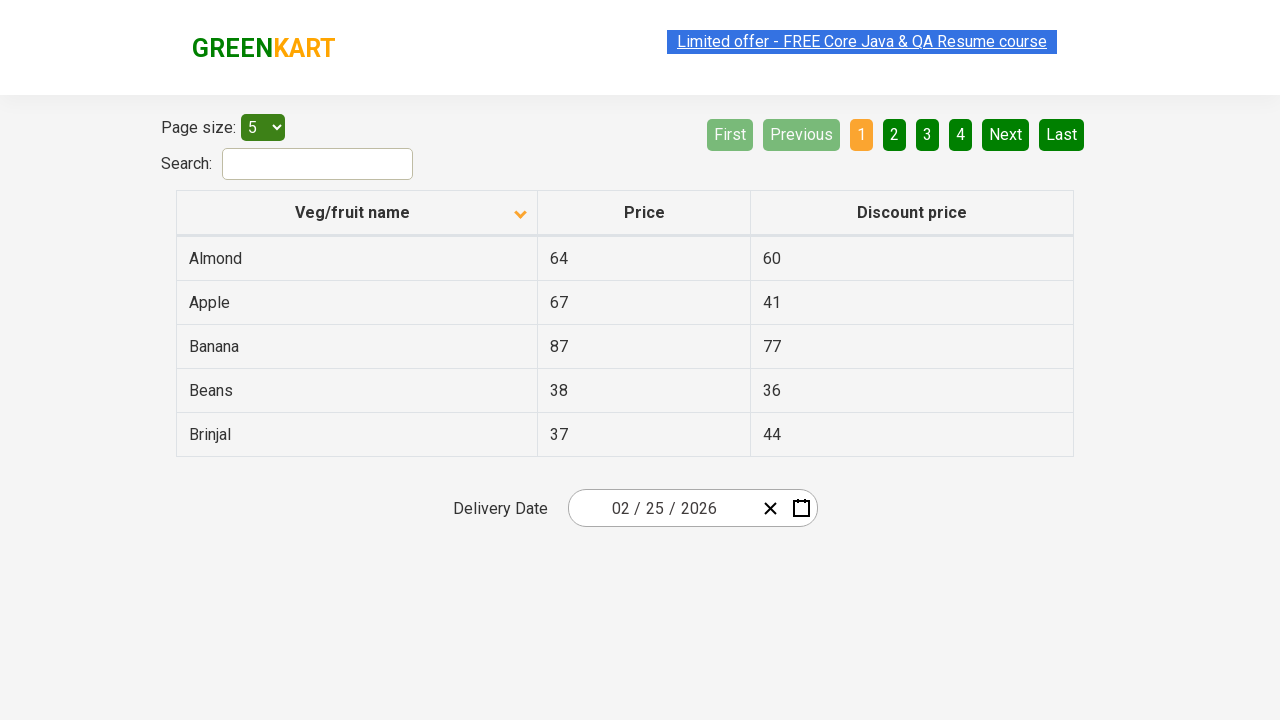

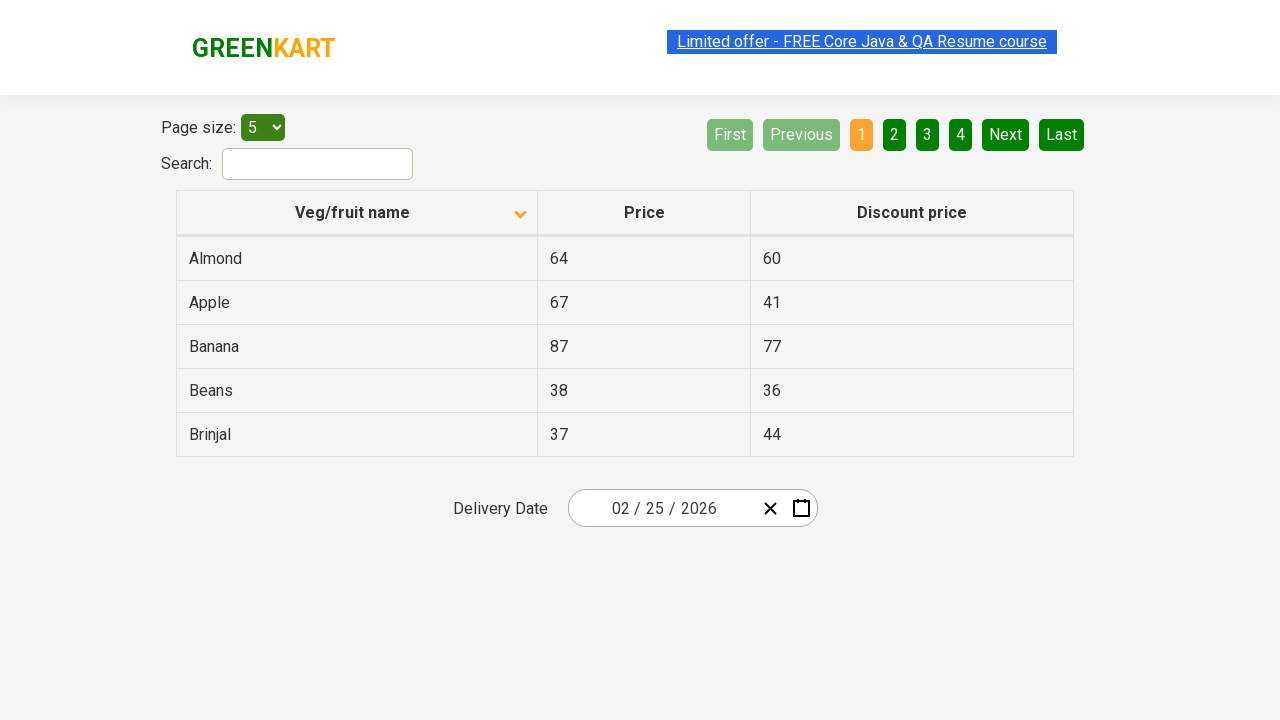